Tests registration form validation by clicking register button with empty fields and verifying error messages are displayed

Starting URL: https://alada.vn/tai-khoan/dang-ky.html

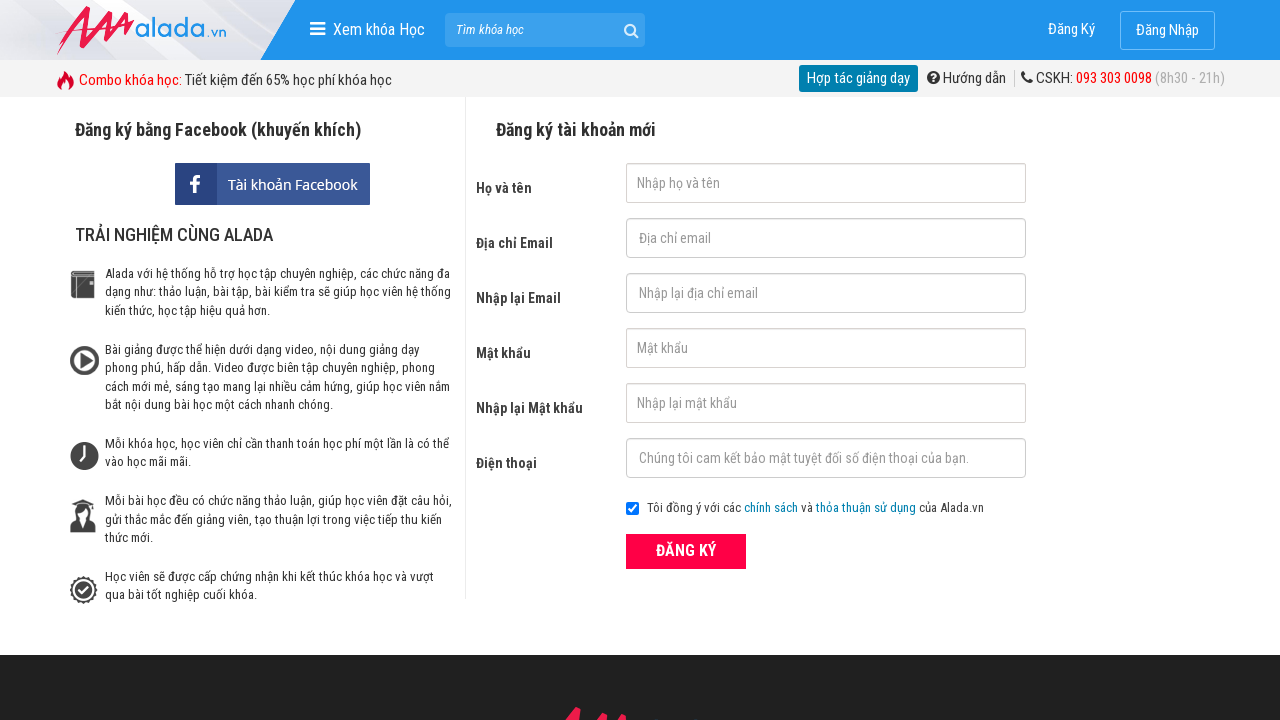

Clicked register button with empty fields at (686, 551) on button.btn_pink_sm.fs16
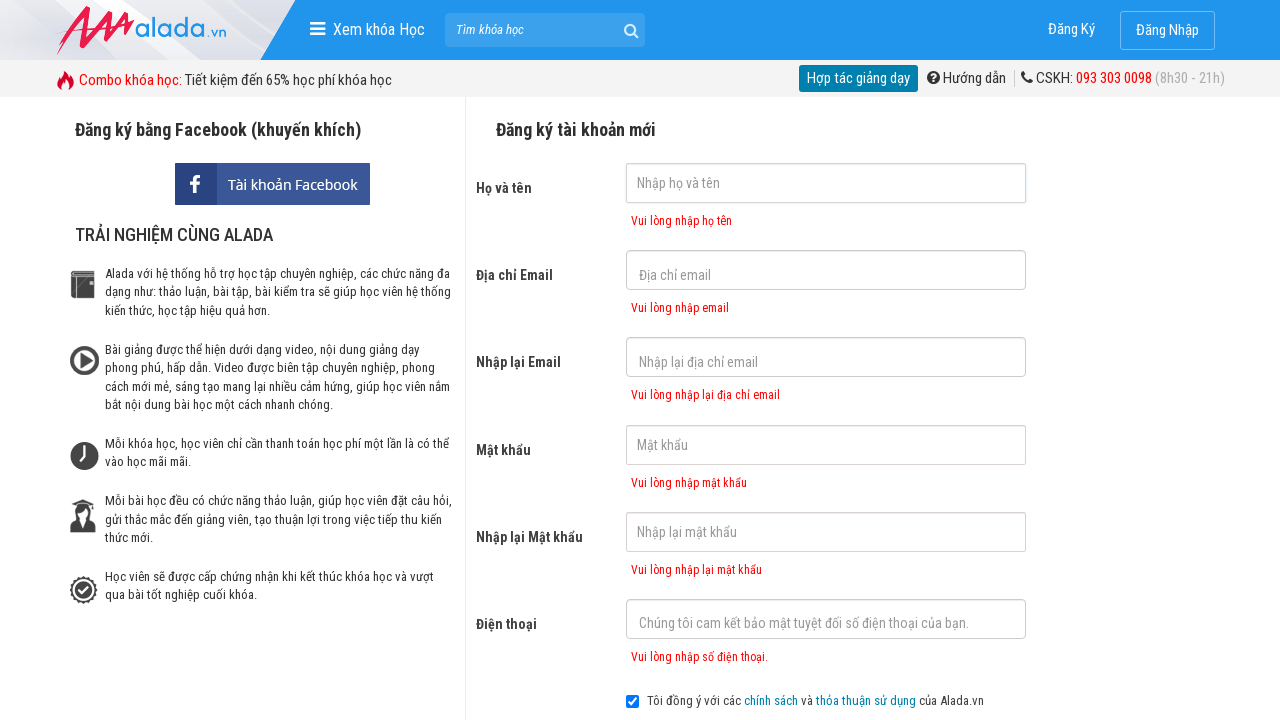

First name error message appeared
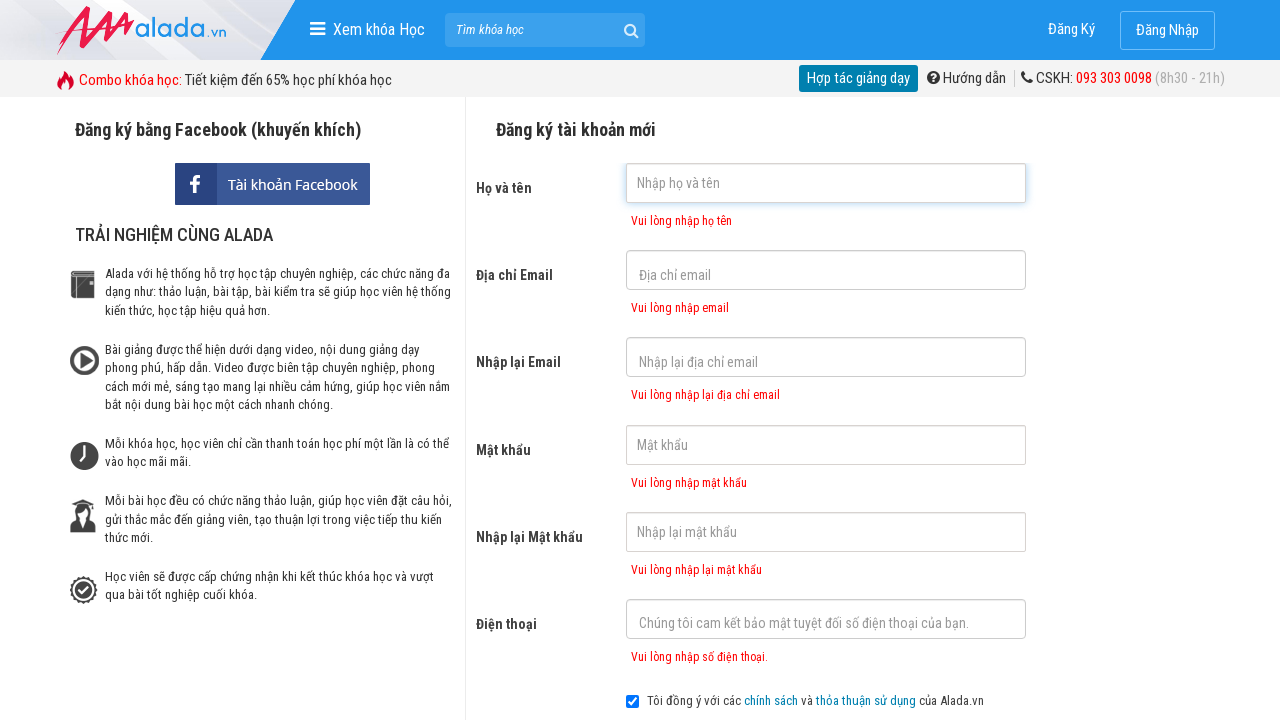

Email error message appeared
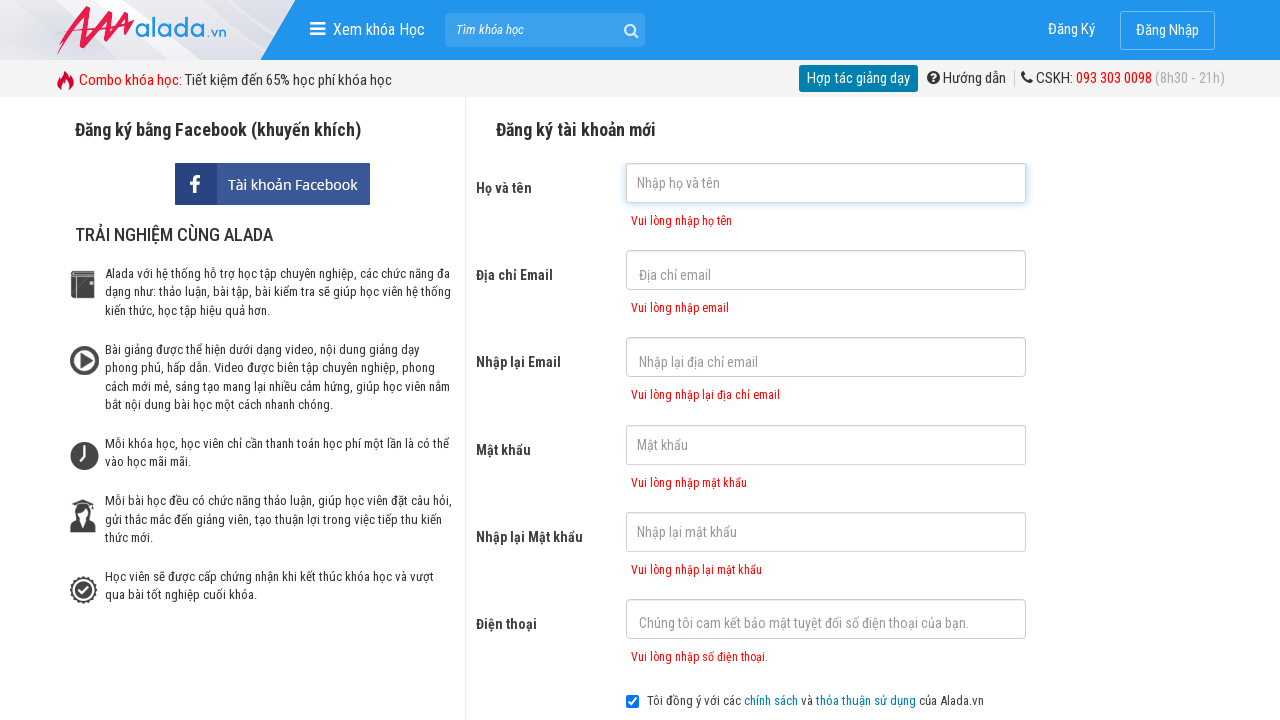

Confirm email error message appeared
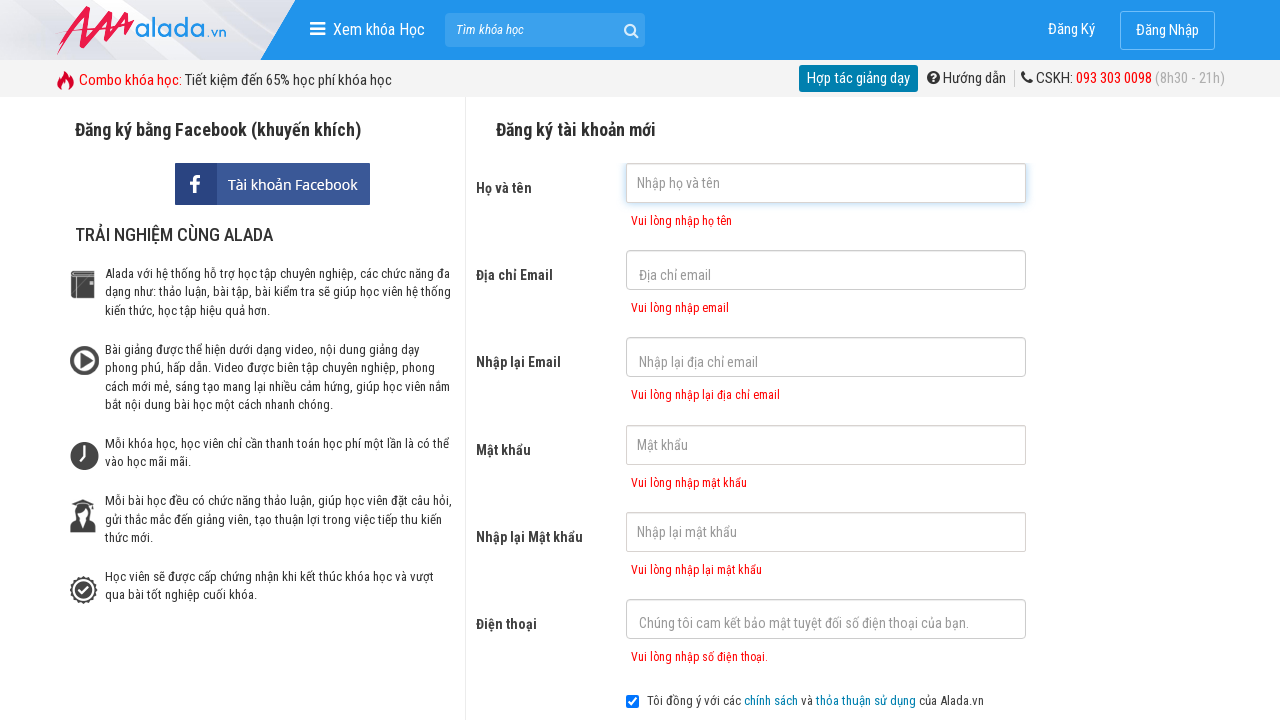

Password error message appeared
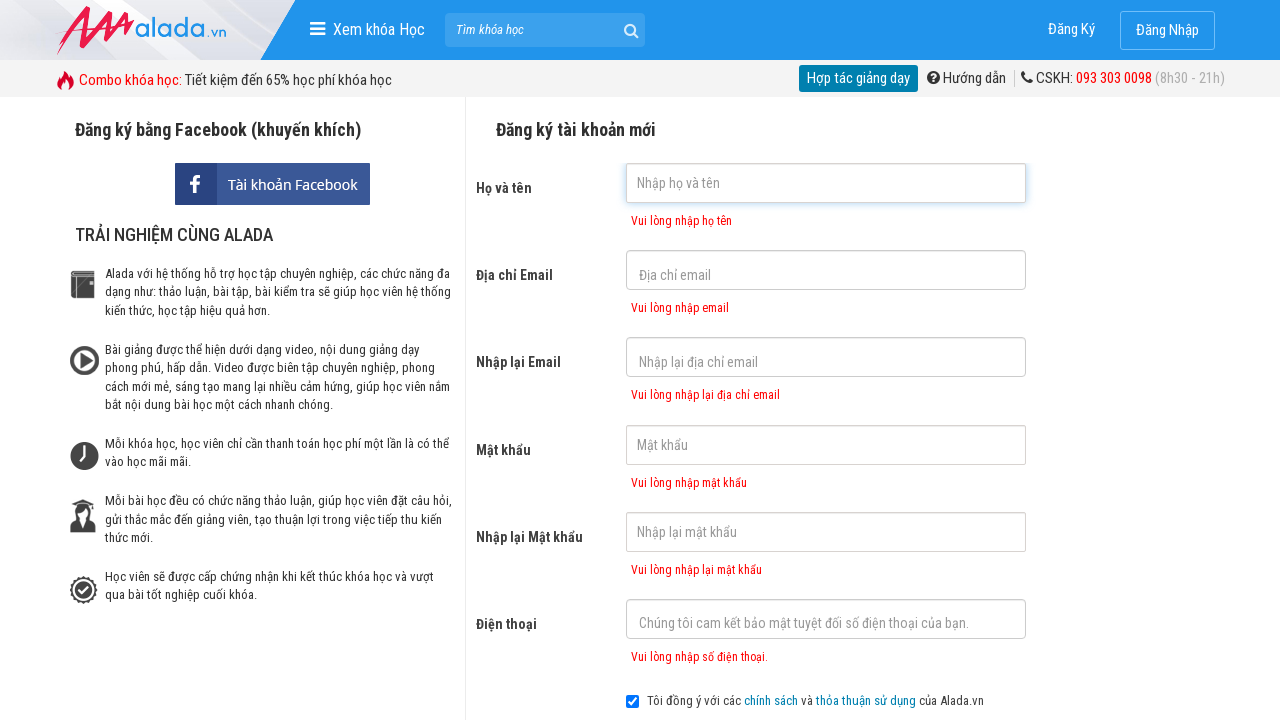

Confirm password error message appeared
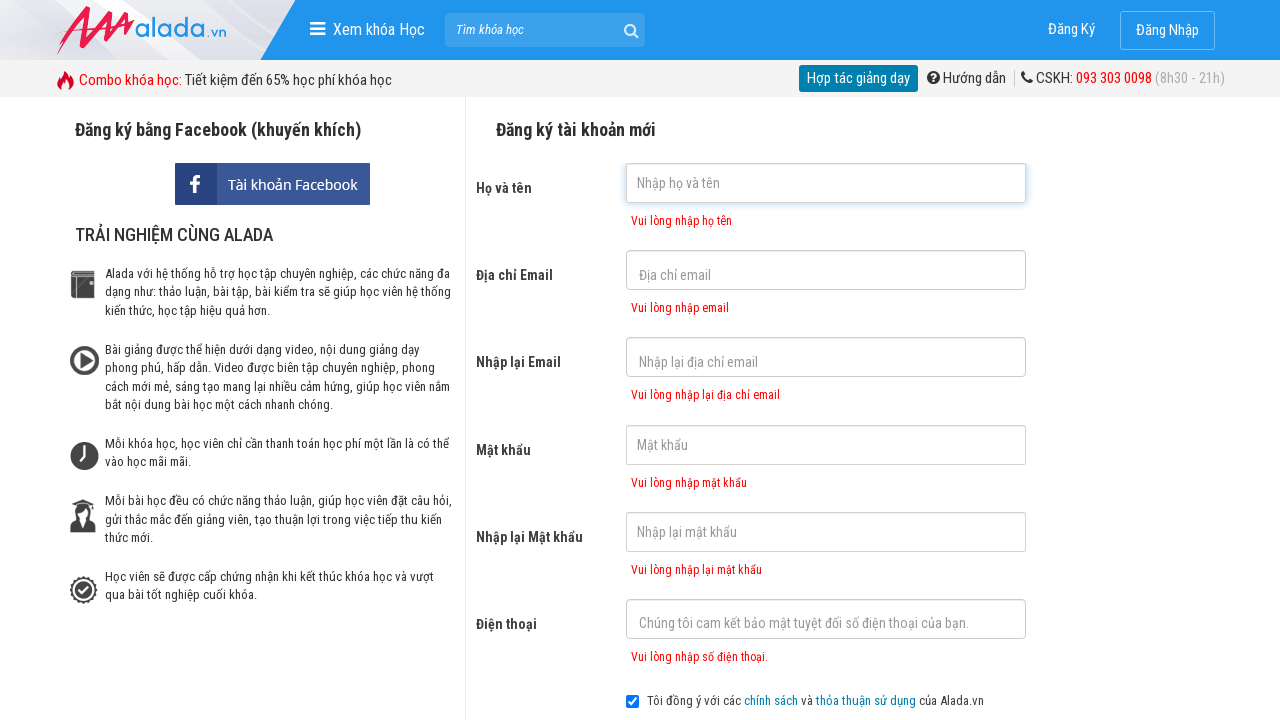

Phone number error message appeared
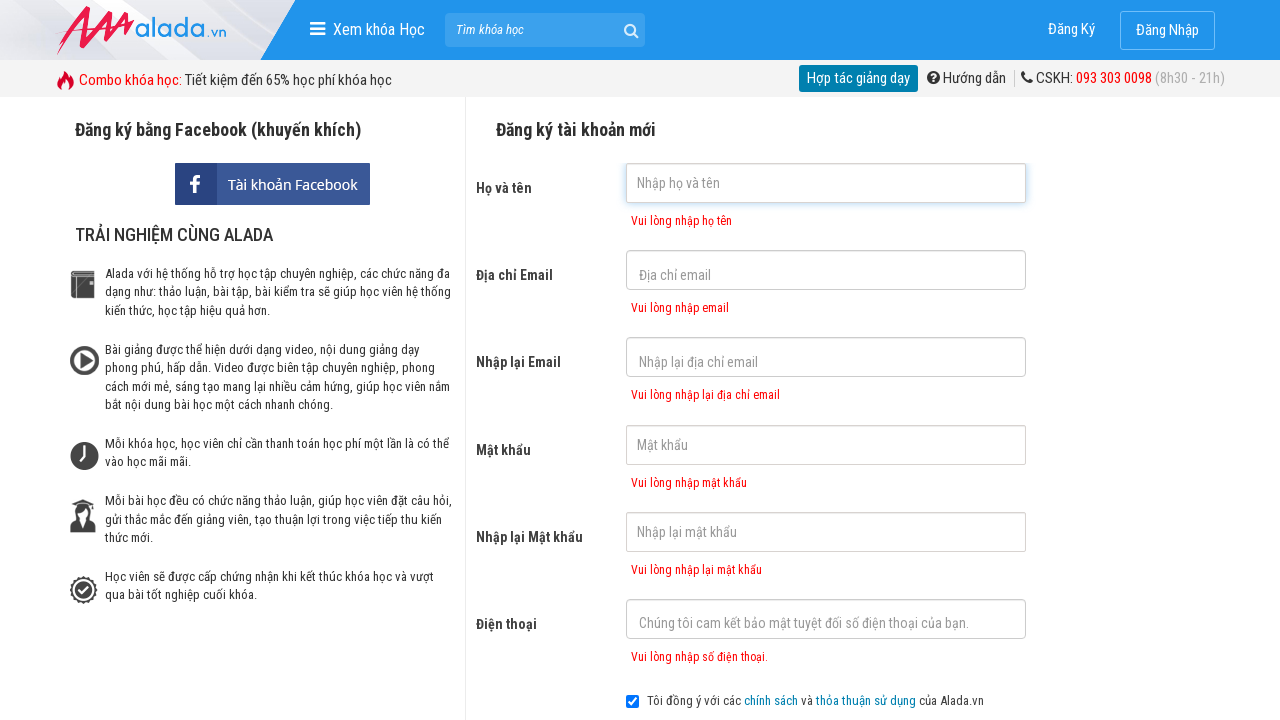

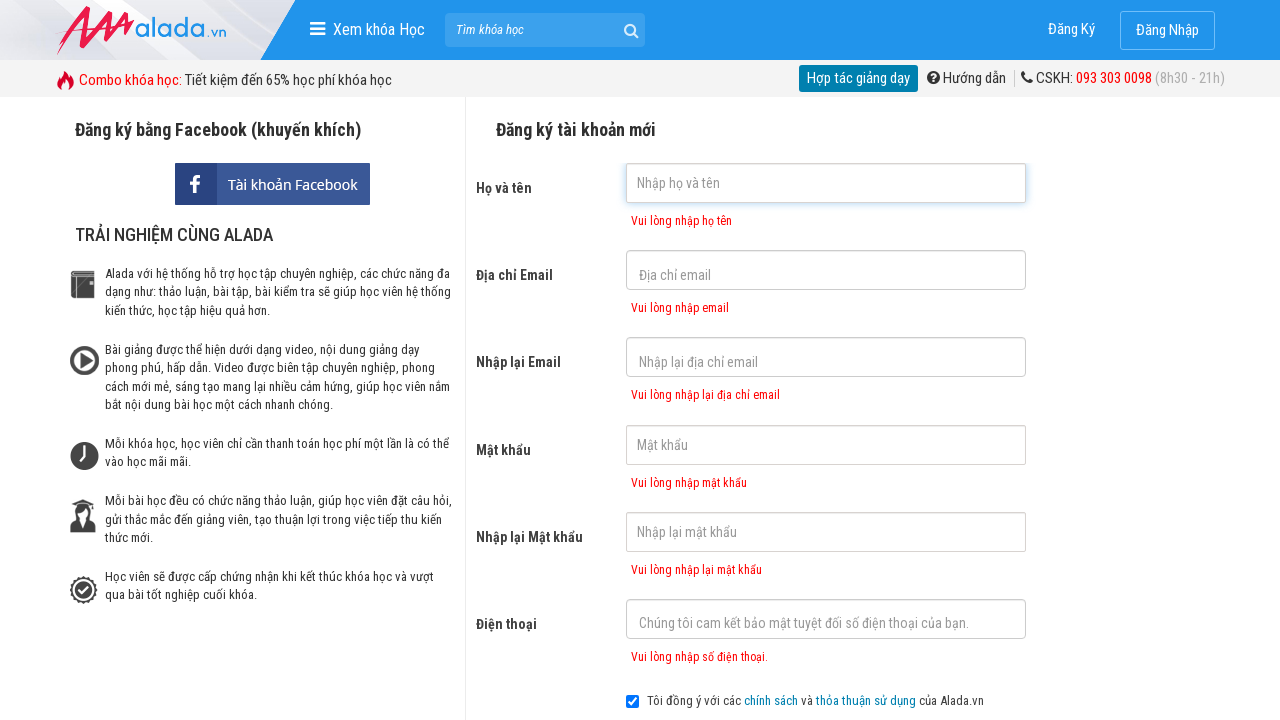